Navigates to a scrolling demo page and performs scroll down and scroll up actions to test page scrolling functionality

Starting URL: http://demo.guru99.com/test/guru99home/scrolling.html

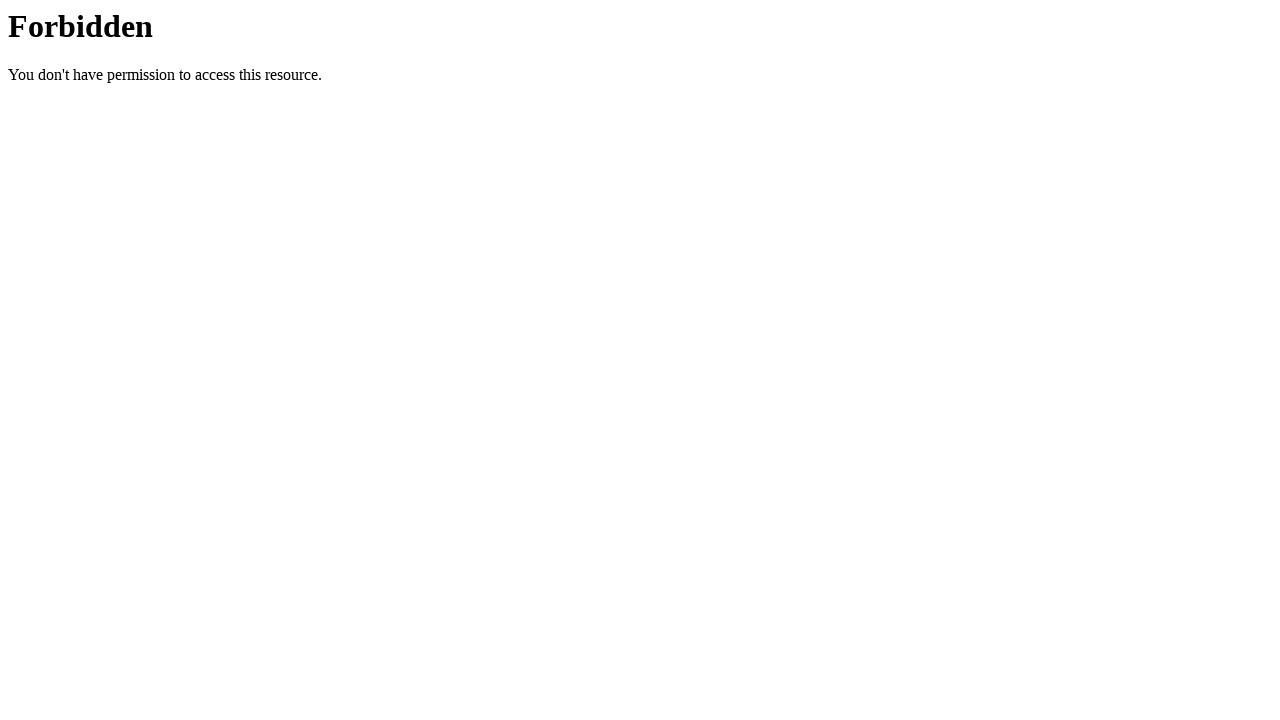

Set viewport size to 1920x1080 for full page visibility
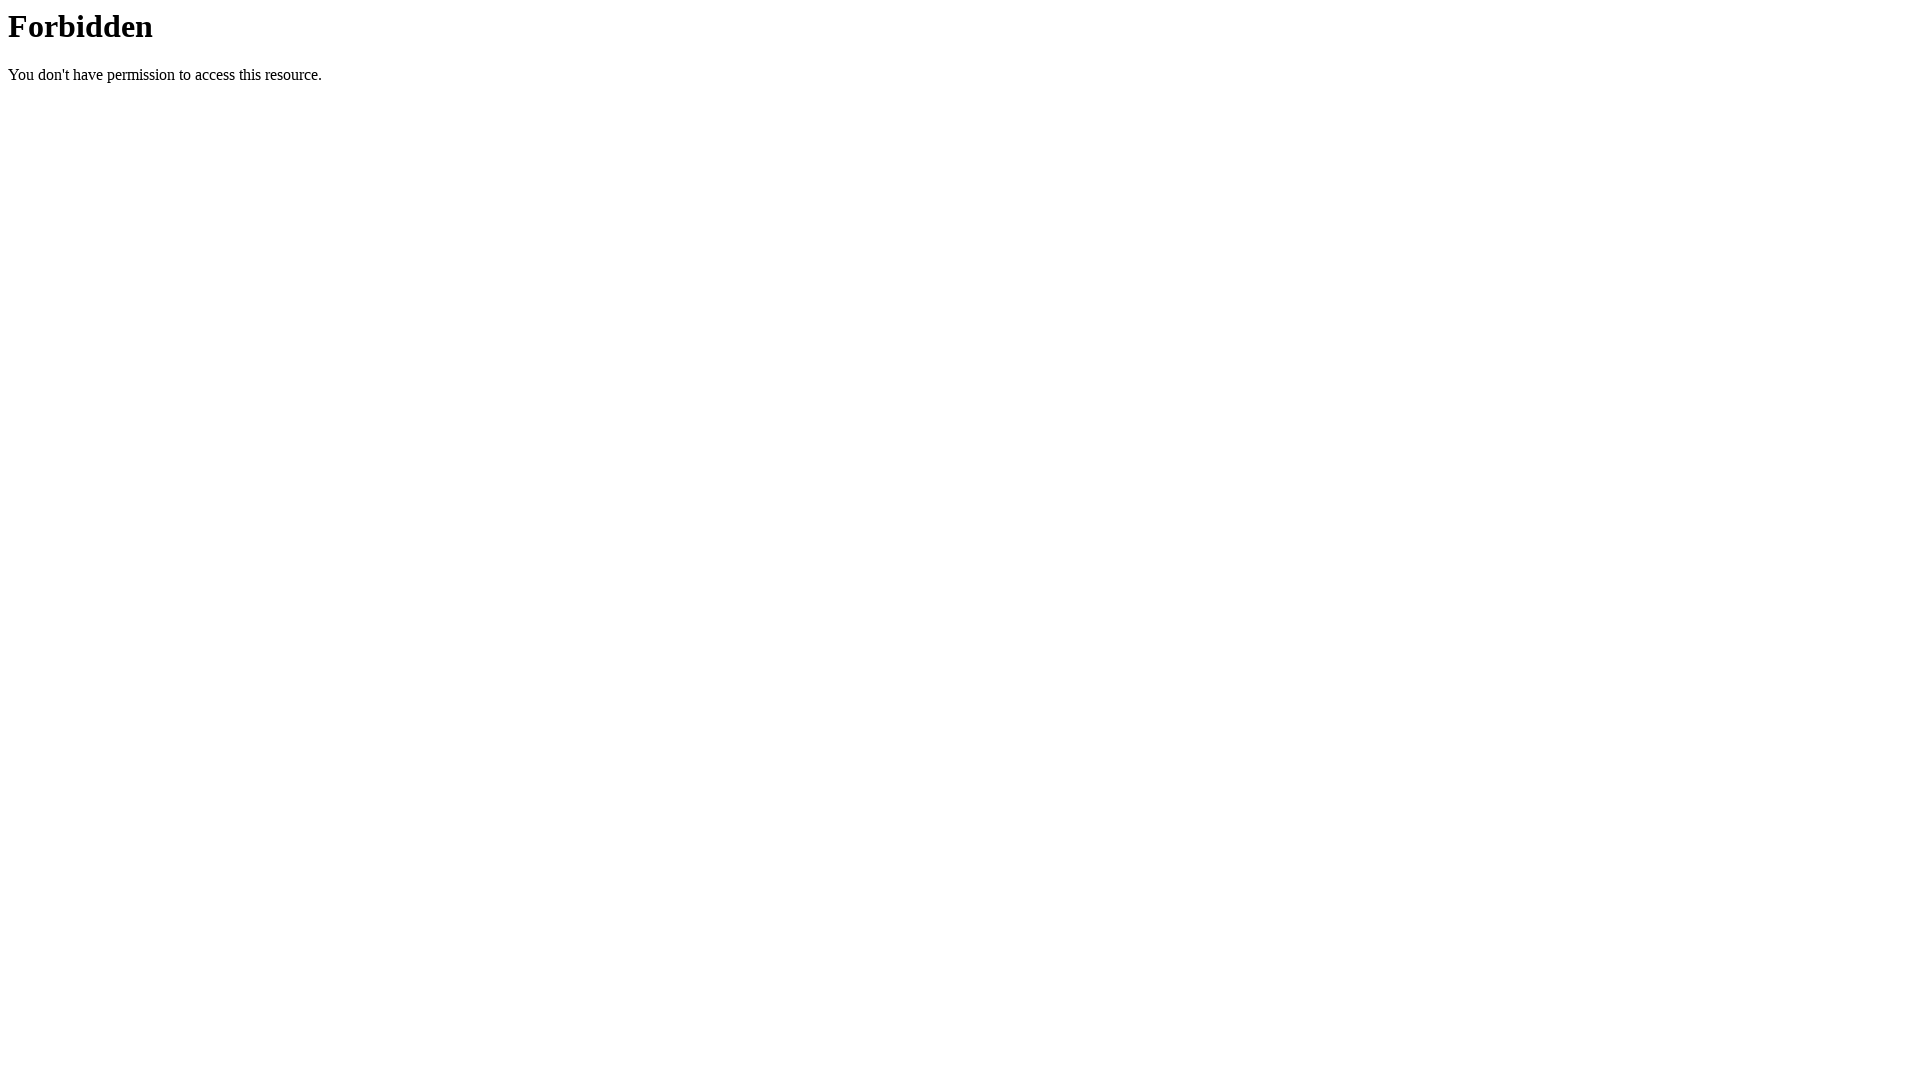

Page loaded (domcontentloaded state reached)
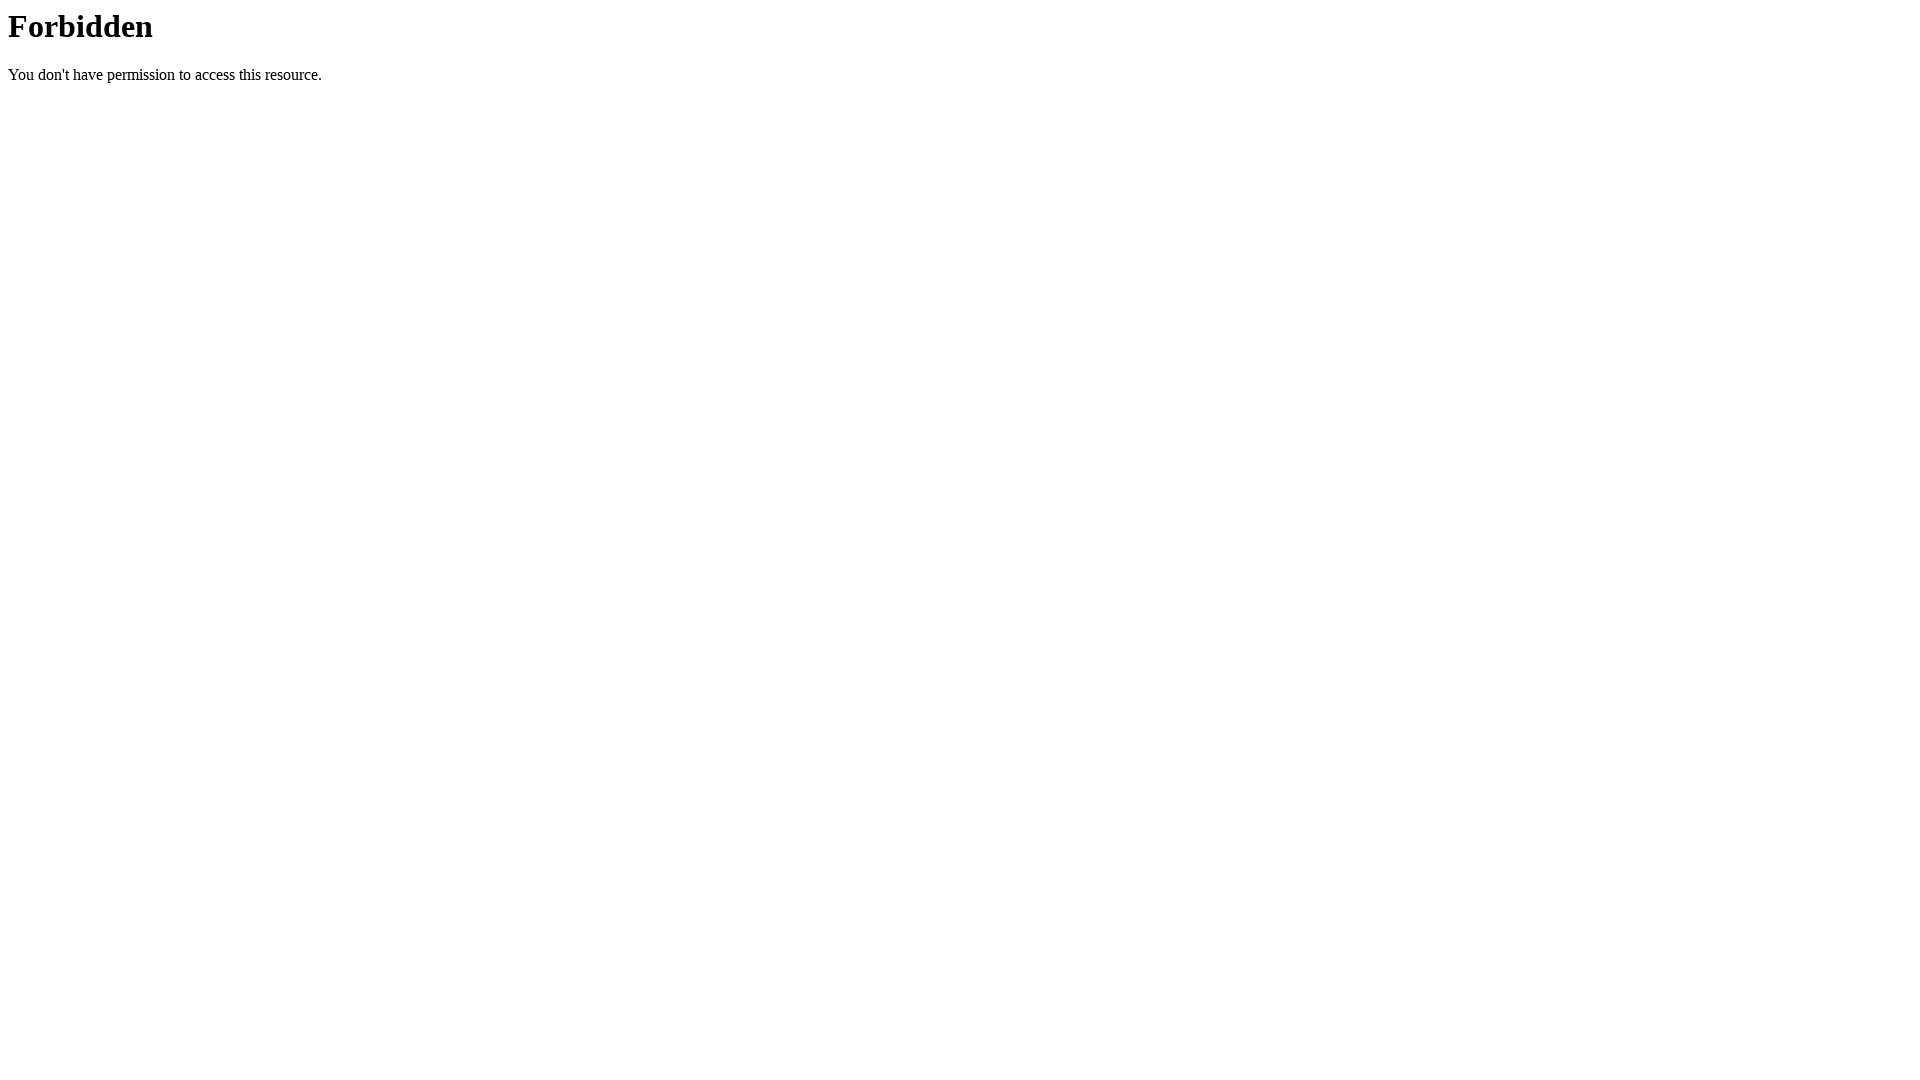

Scrolled down the page by 500 pixels
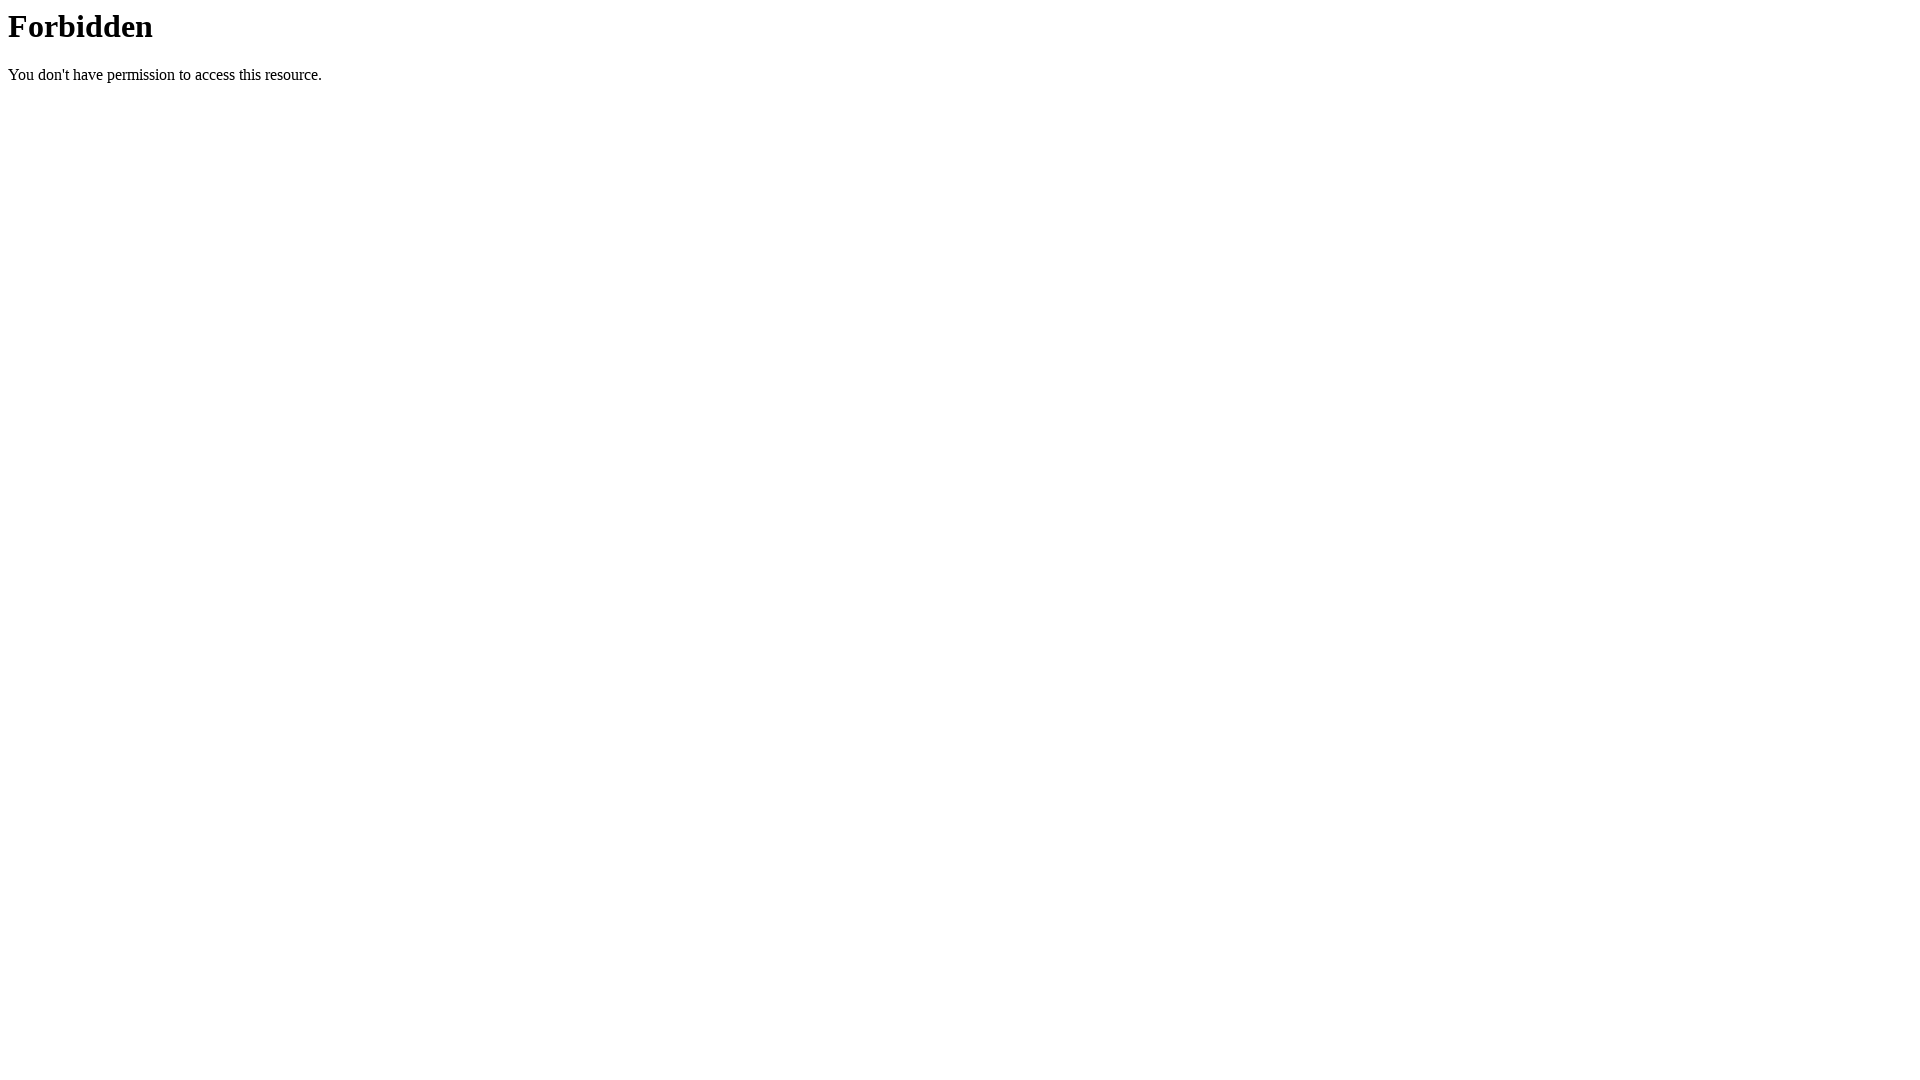

Waited 1 second to observe scroll effect
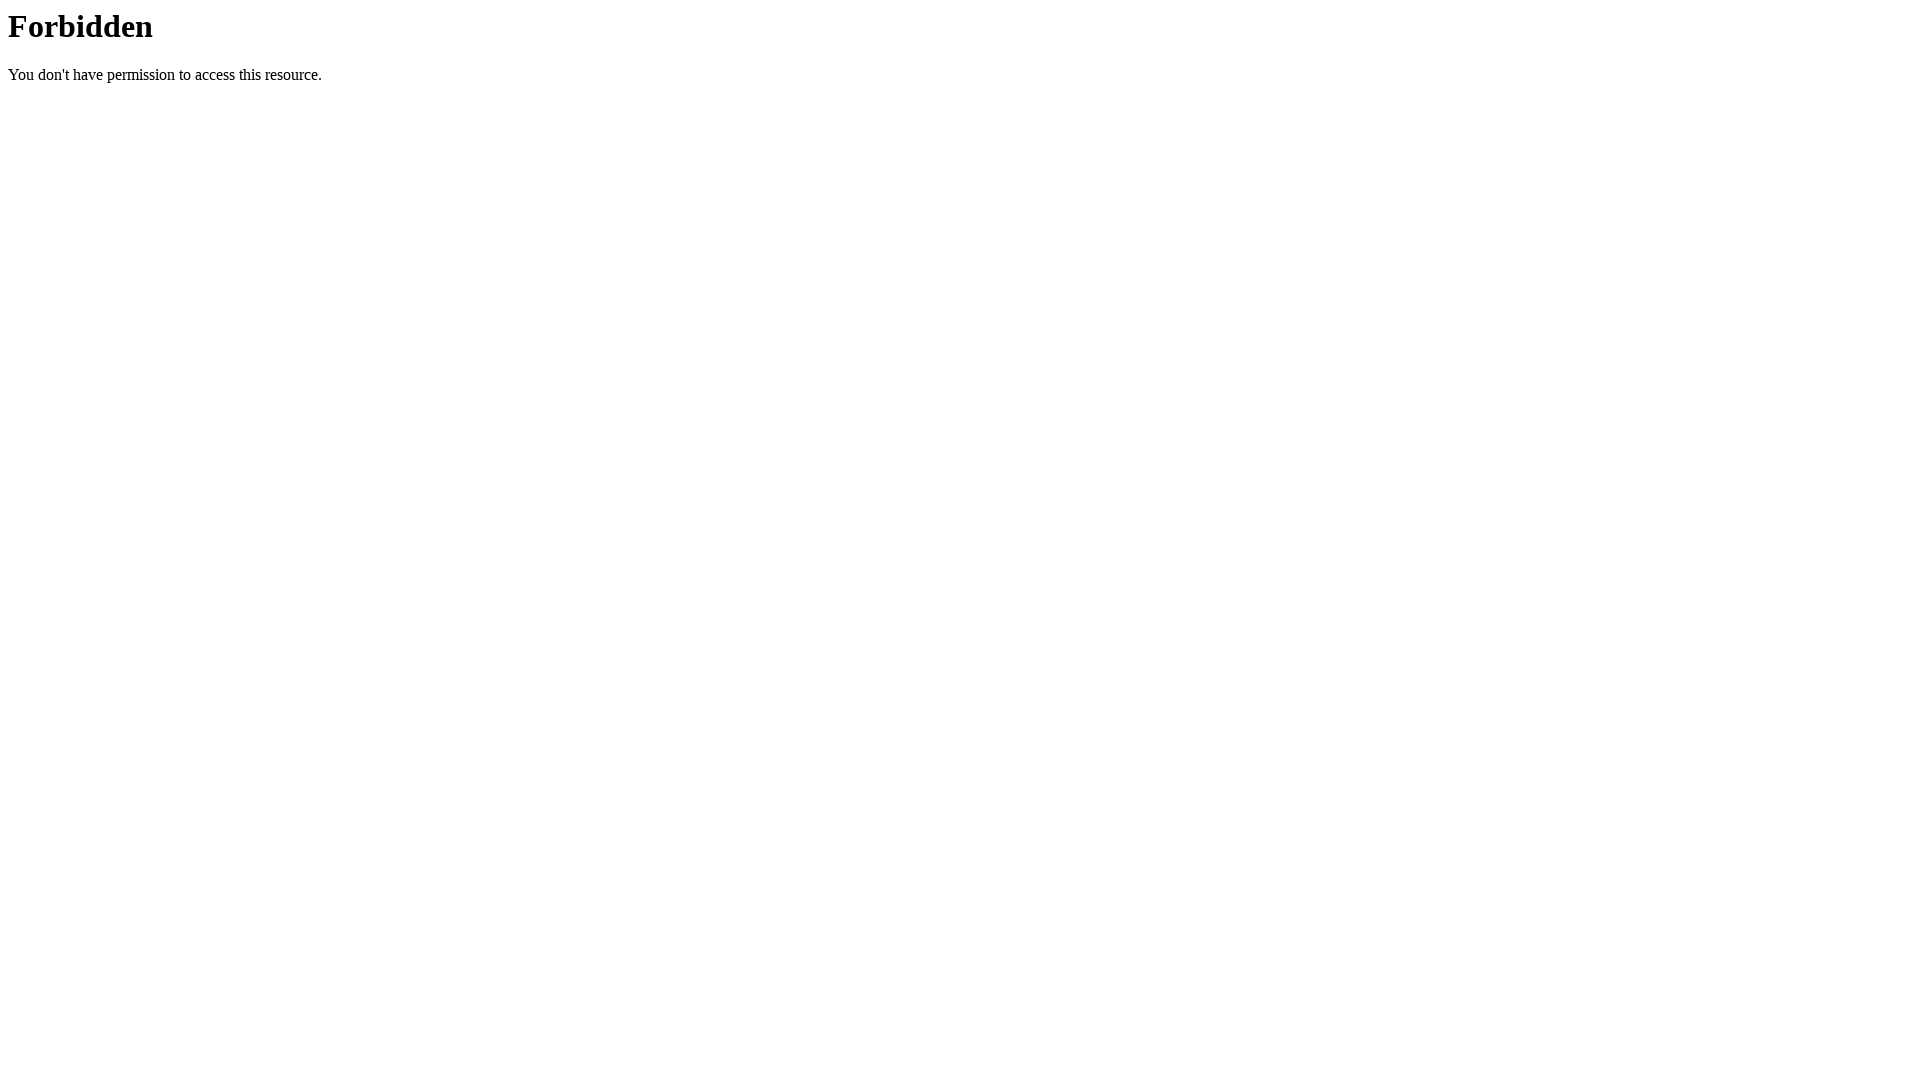

Scrolled back up the page by 500 pixels
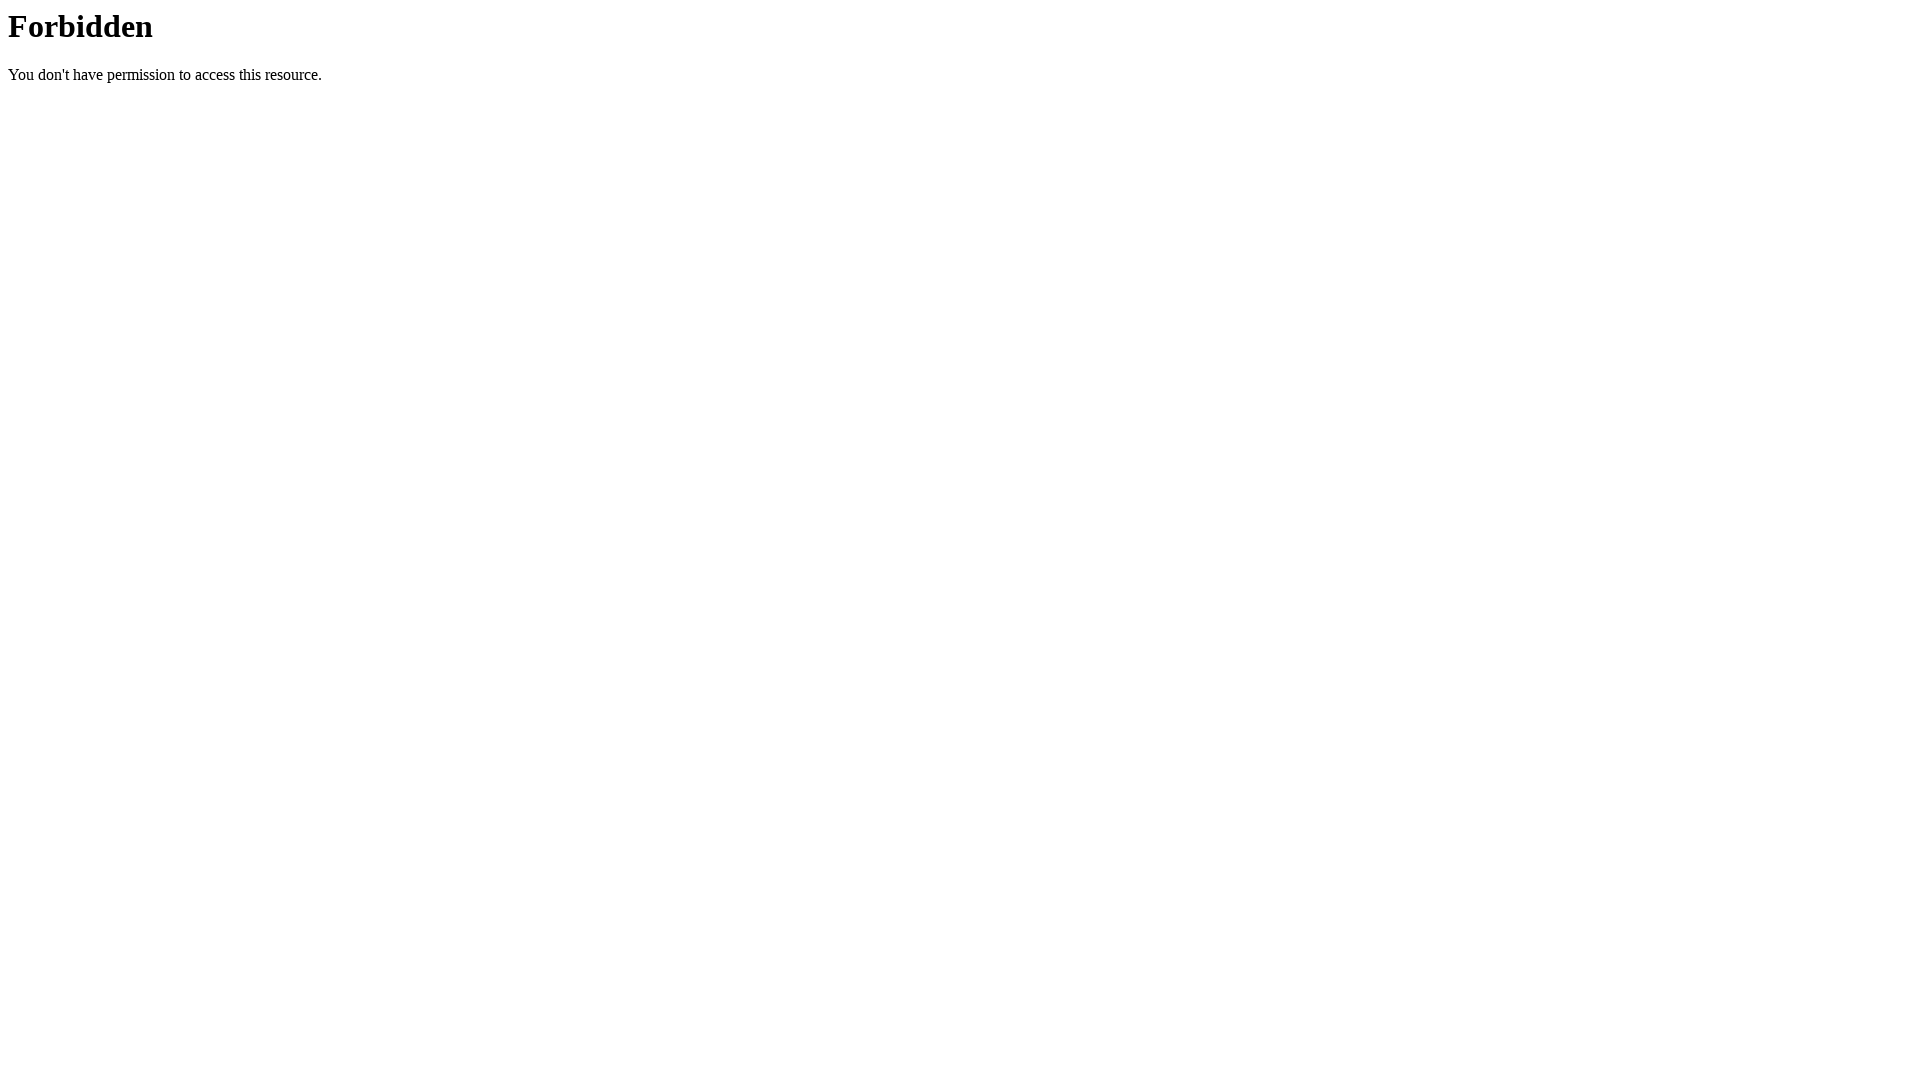

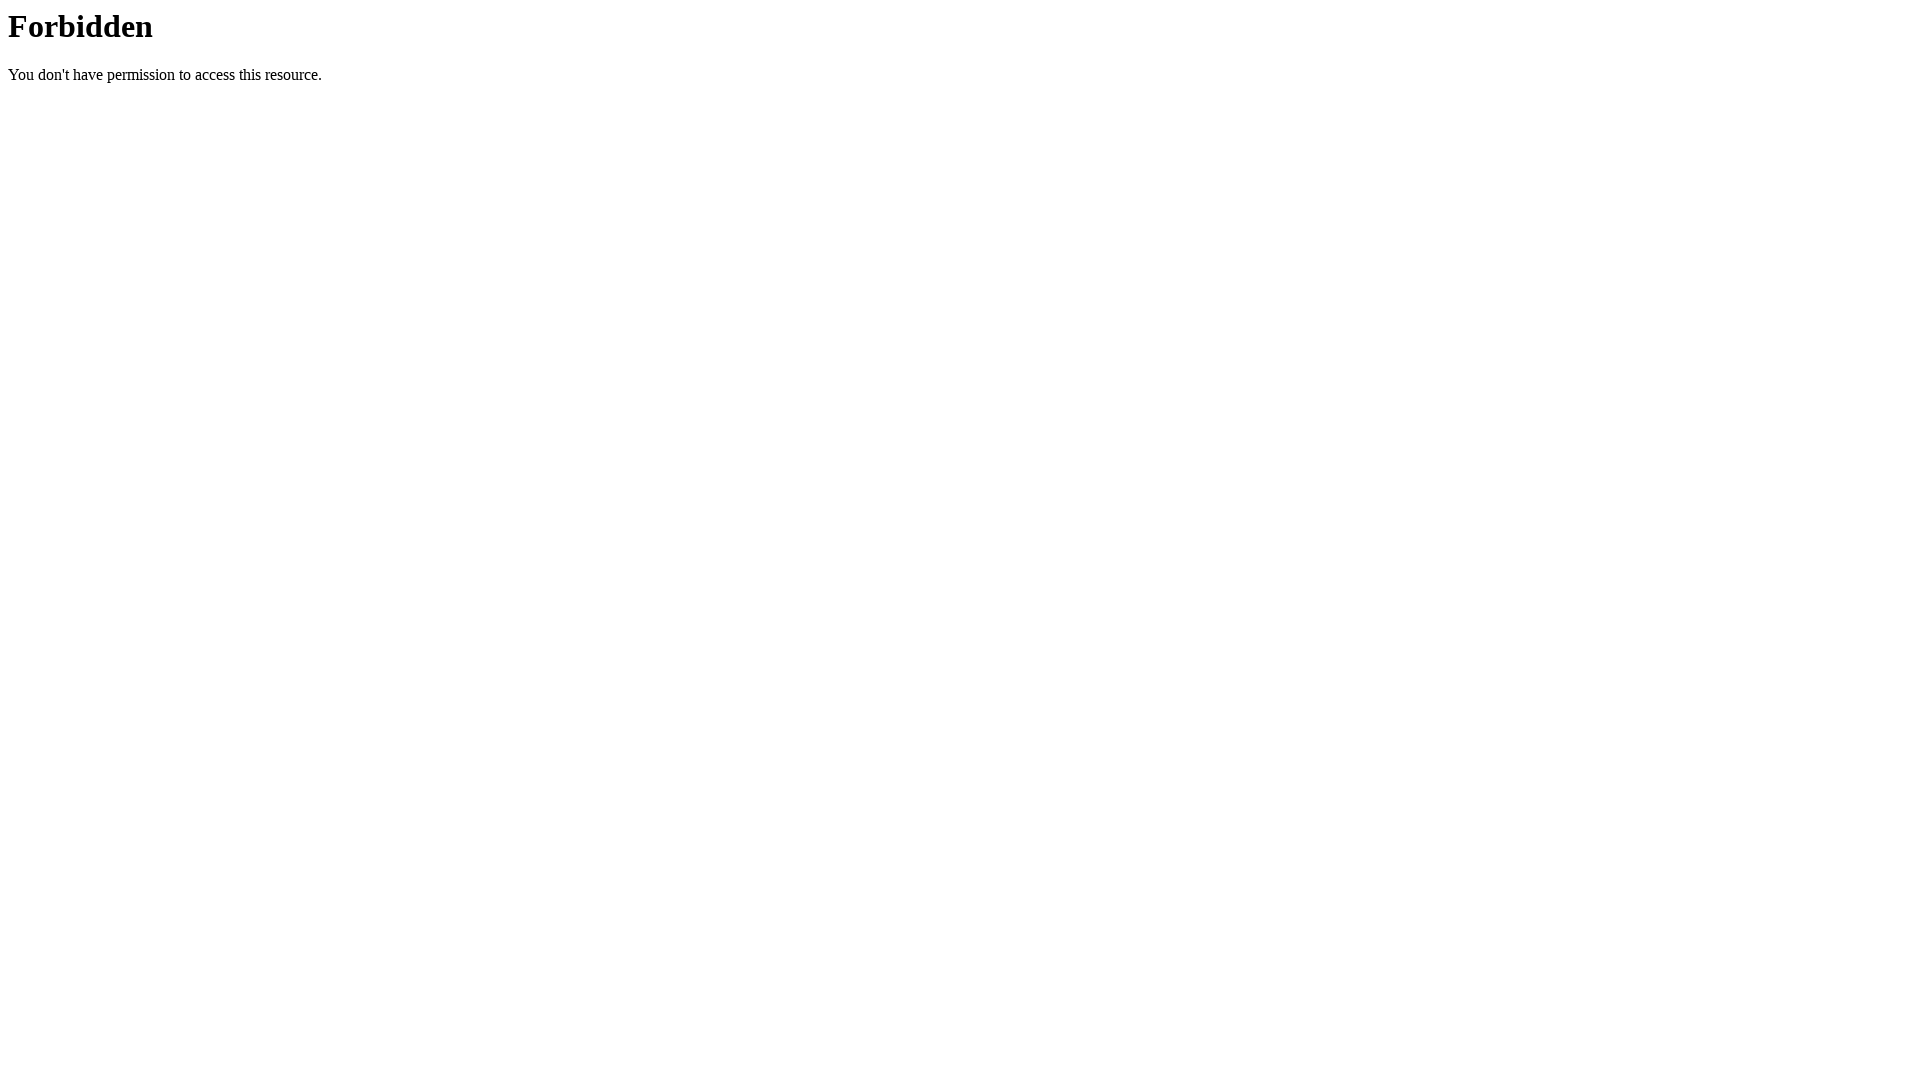